Tests browser window/tab switching functionality by opening multiple tabs and switching between them

Starting URL: https://www.argos.co.uk/

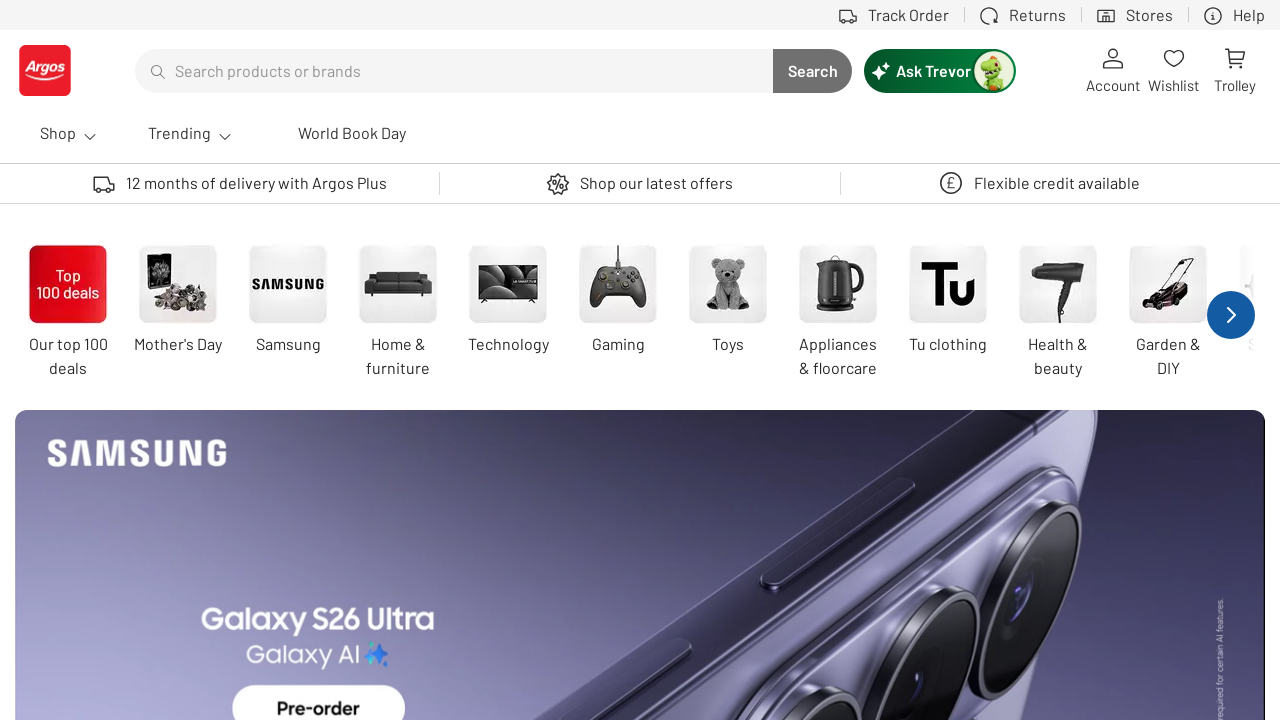

Opened new tab with Facebook URL
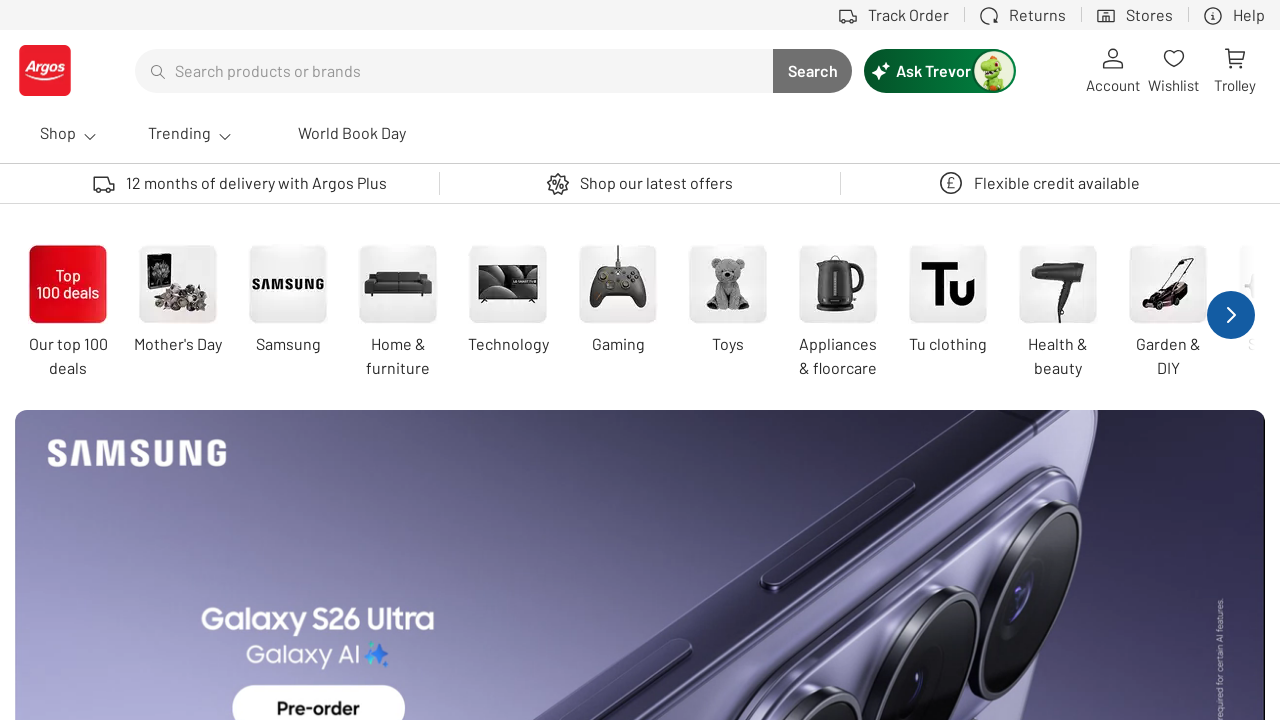

Retrieved all open pages from context
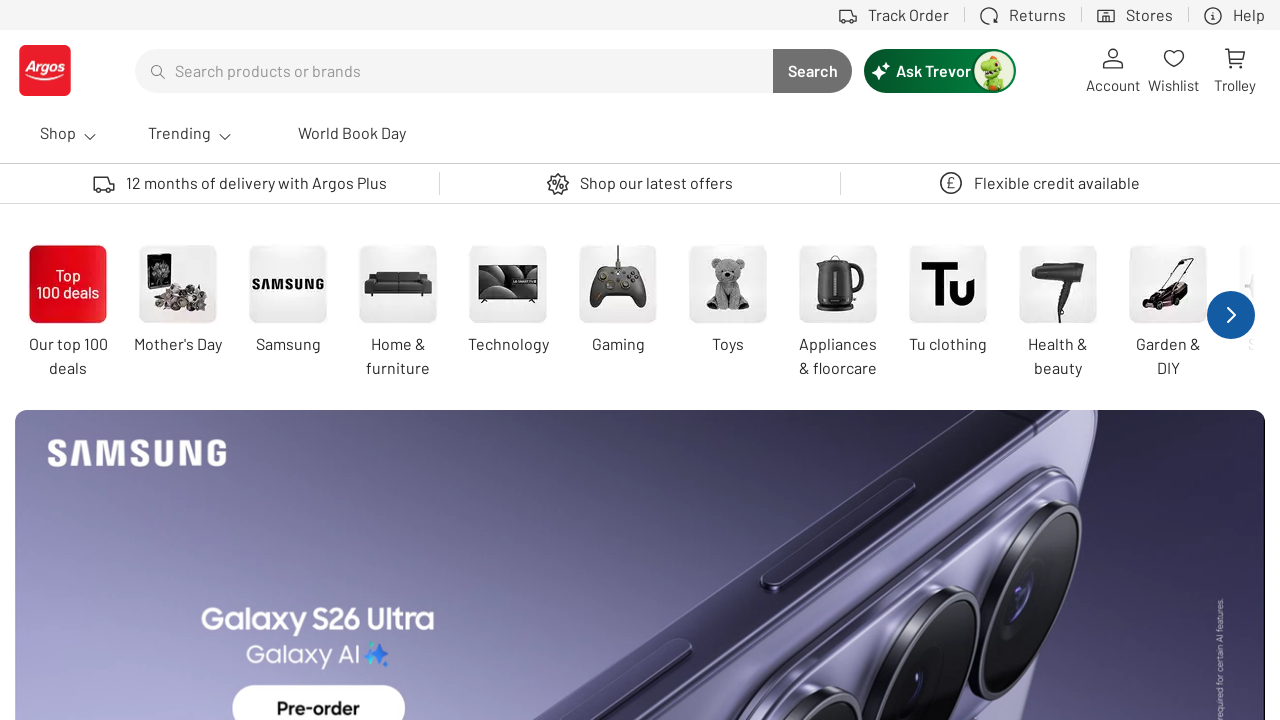

Selected Facebook tab (second tab)
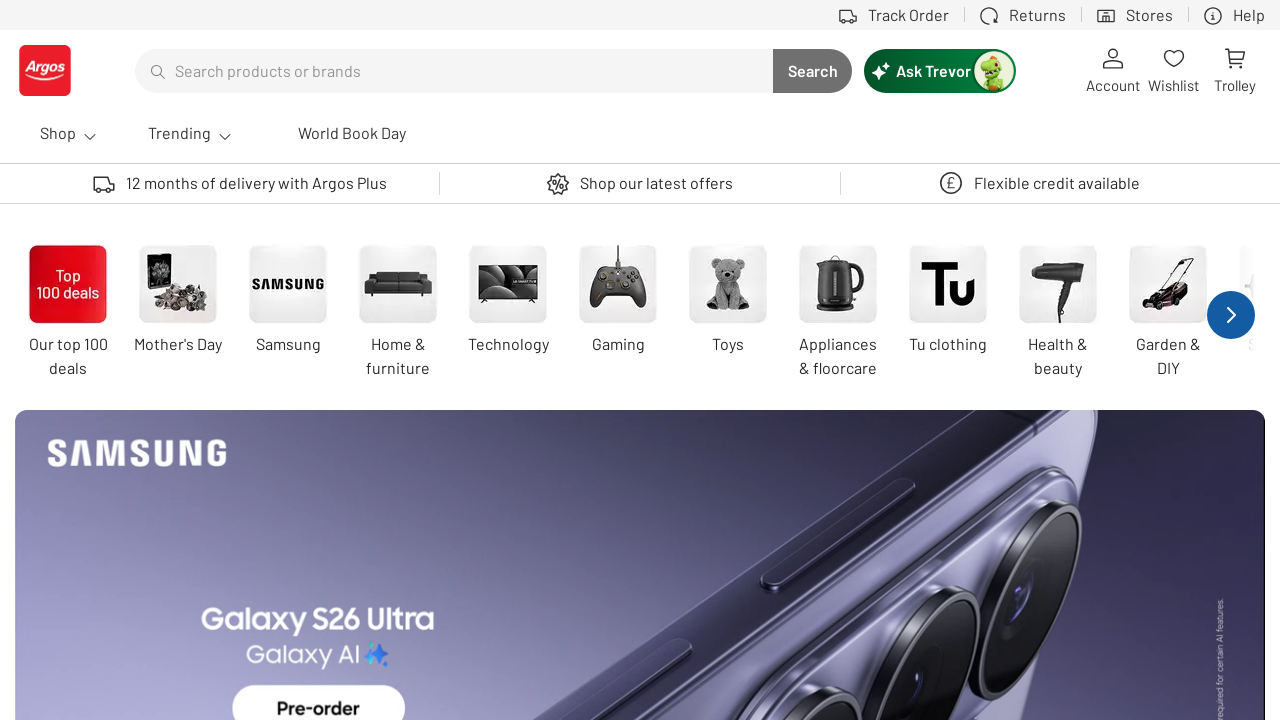

Waited for Facebook page to load
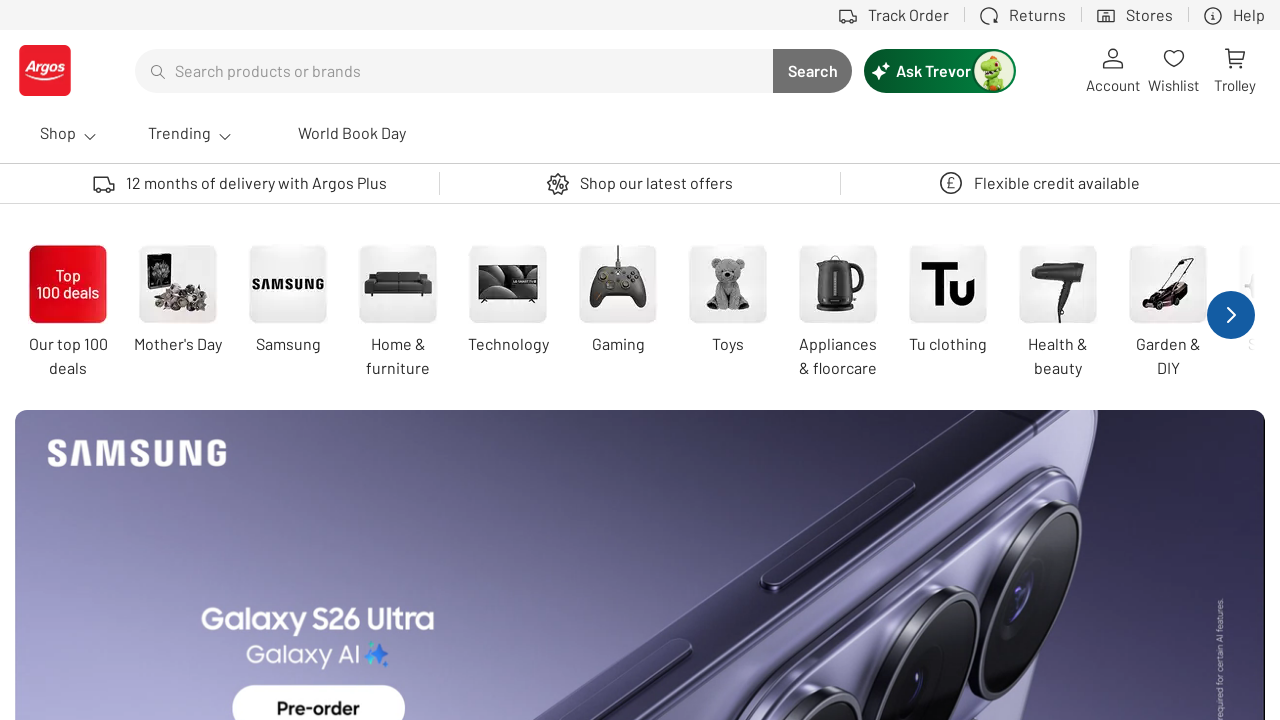

Selected Argos tab (first tab)
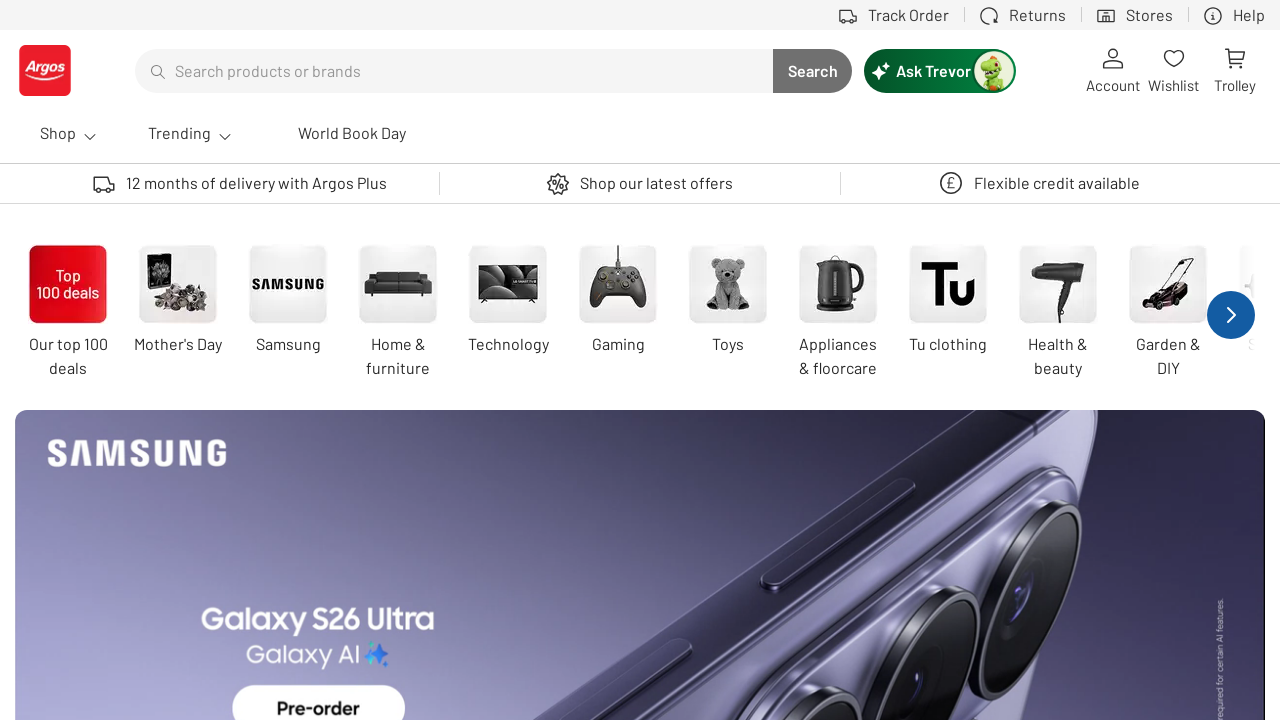

Brought Argos tab to front
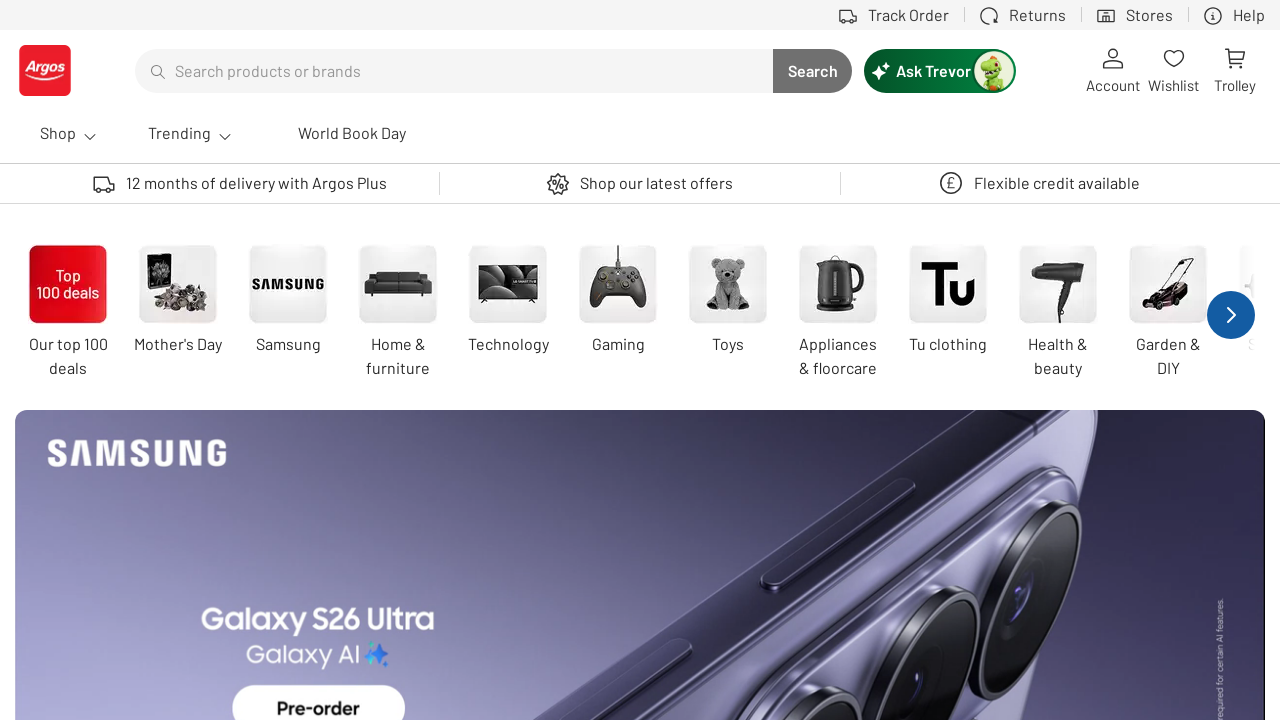

Brought Facebook tab to front
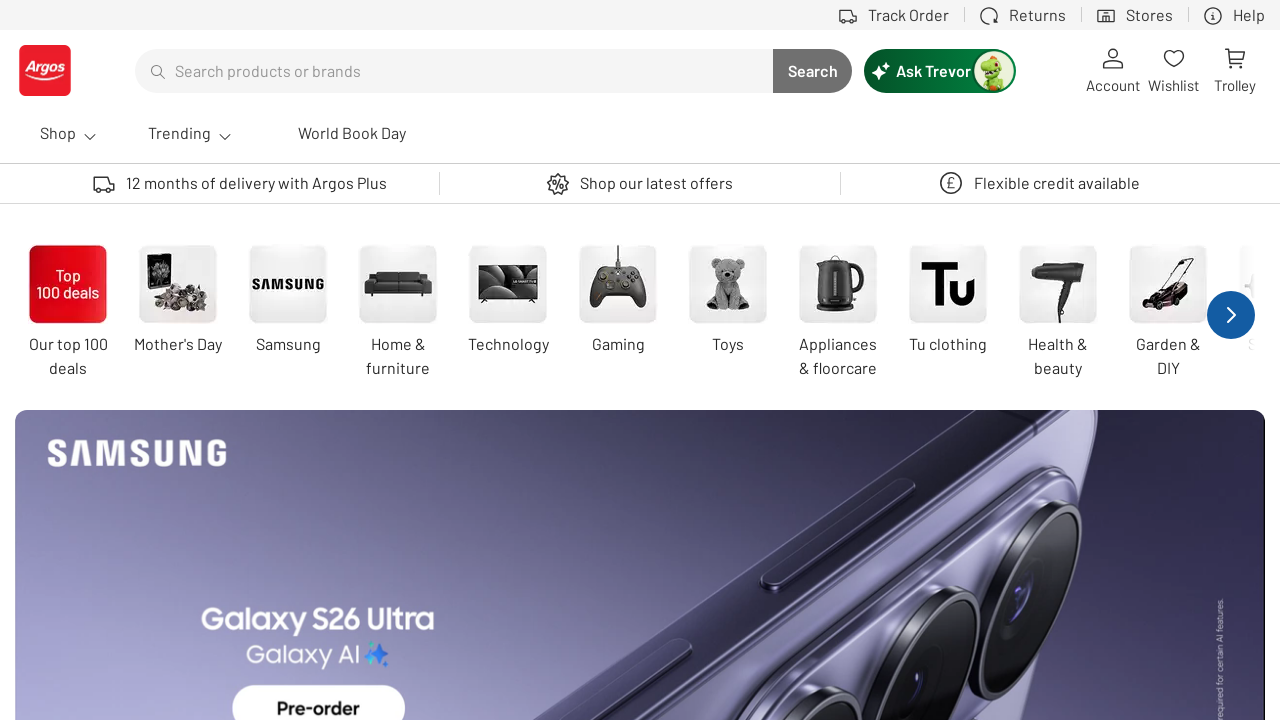

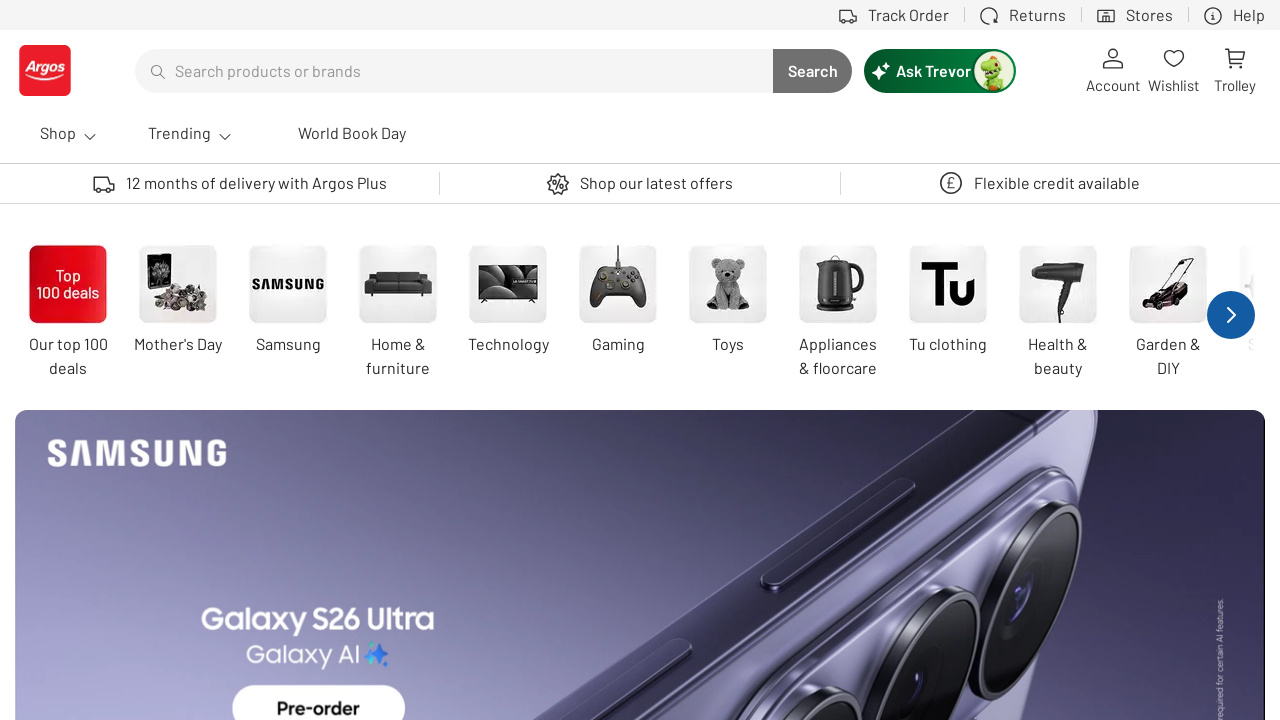